Solves a math problem by extracting two numbers from the page, calculating their sum, and selecting the result from a dropdown menu

Starting URL: https://suninjuly.github.io/selects1.html

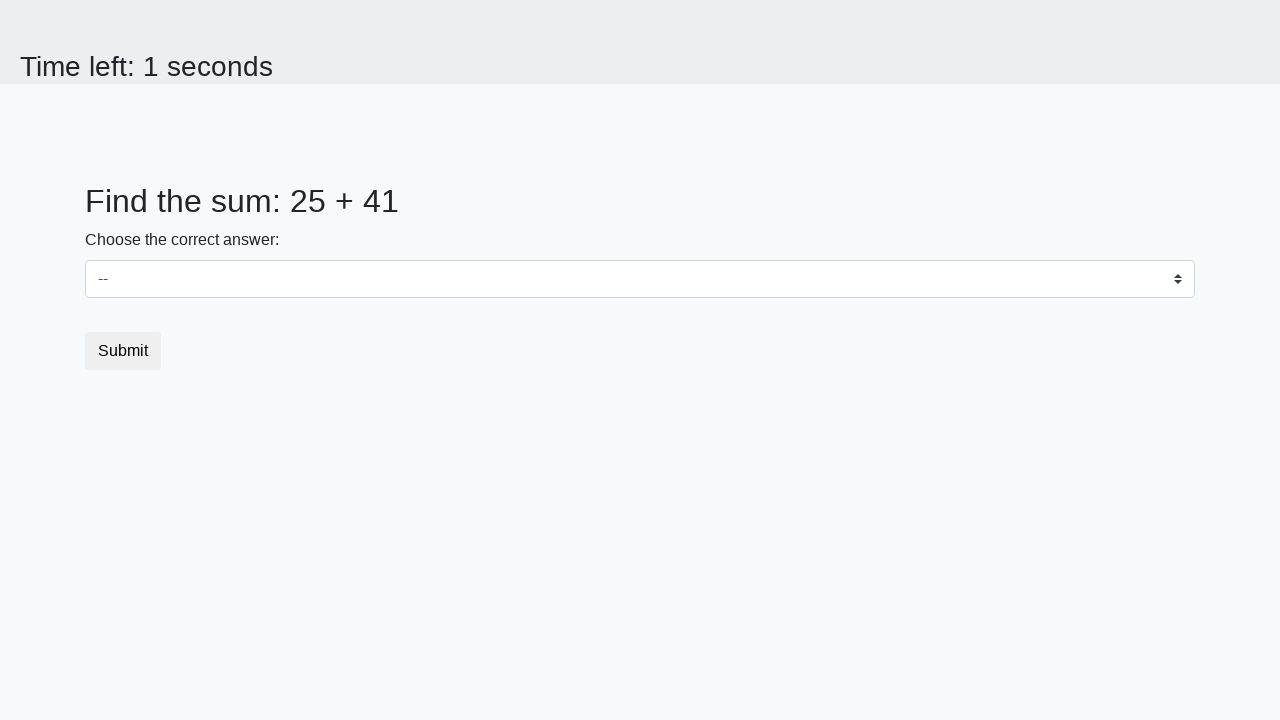

Navigated to math problem page
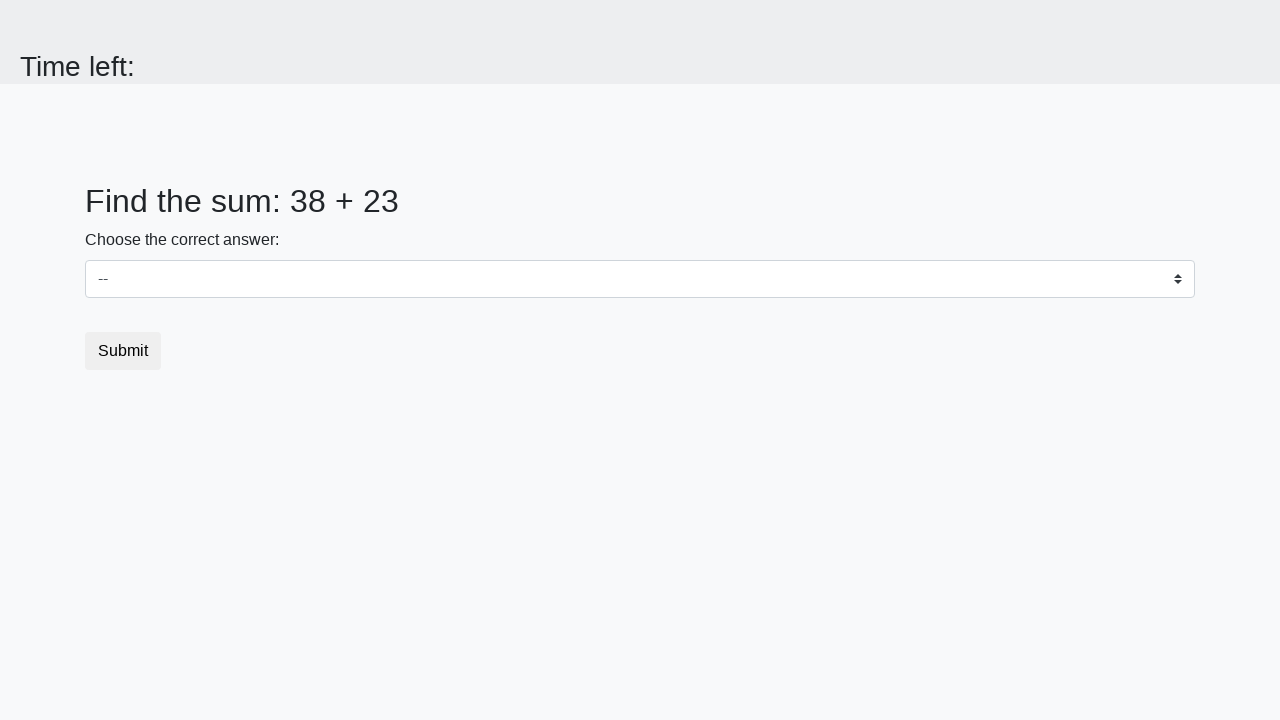

Extracted first number from page
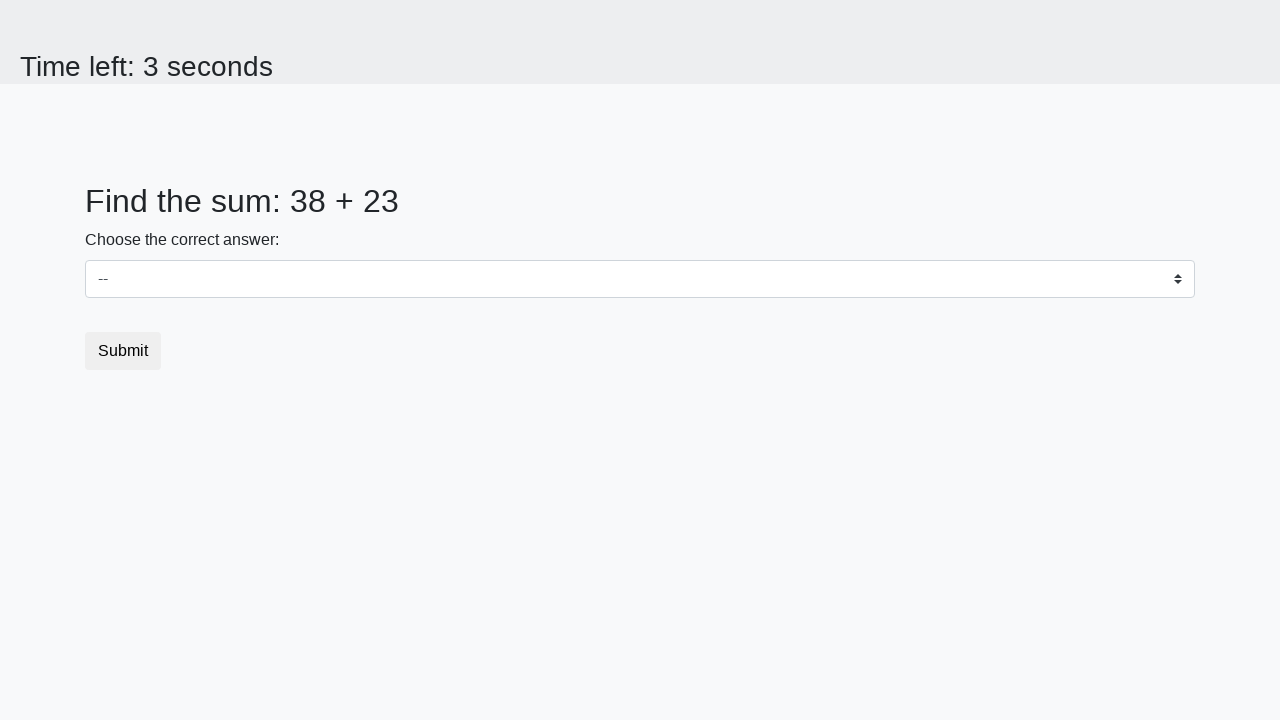

Extracted second number from page
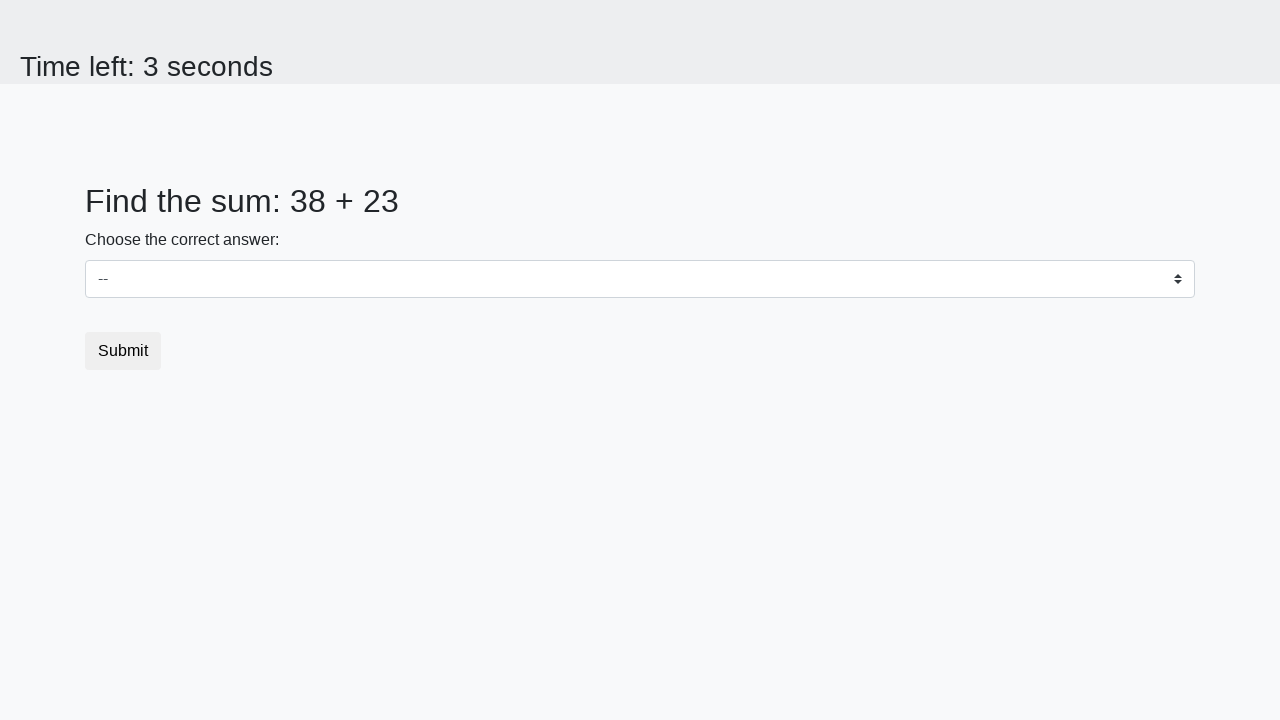

Calculated sum: 38 + 23 = 61
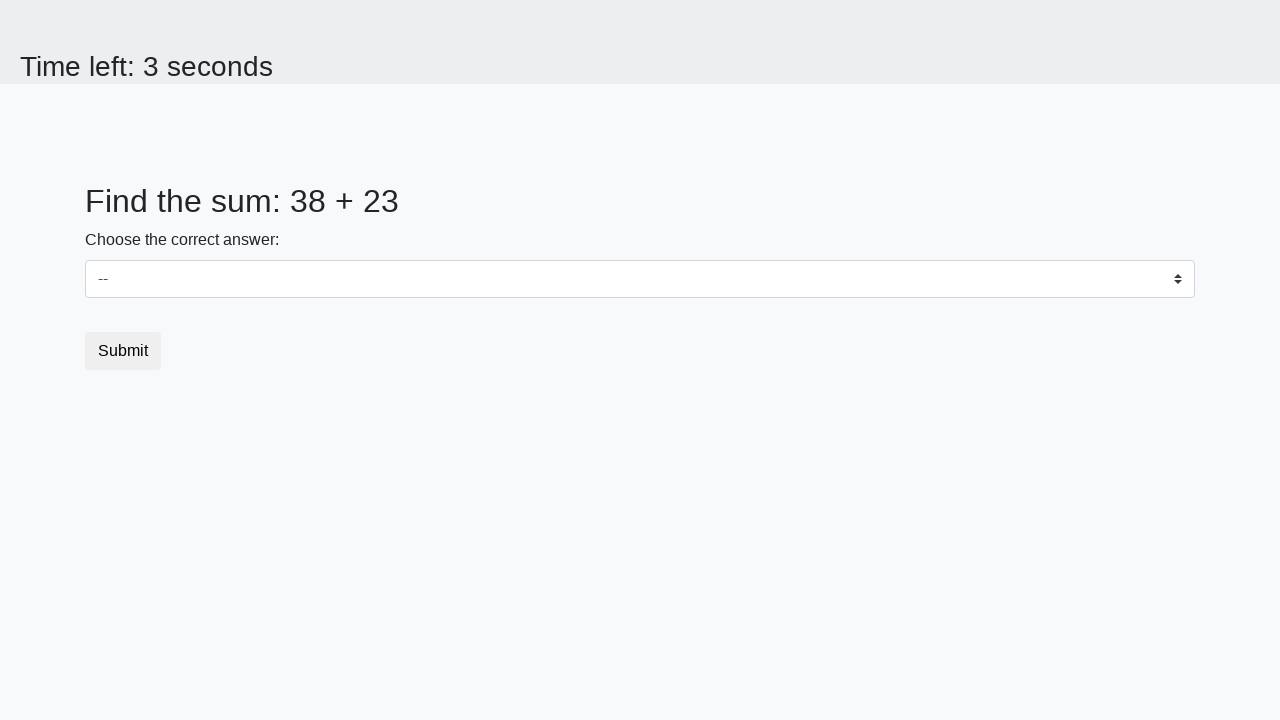

Selected result '61' from dropdown menu on select
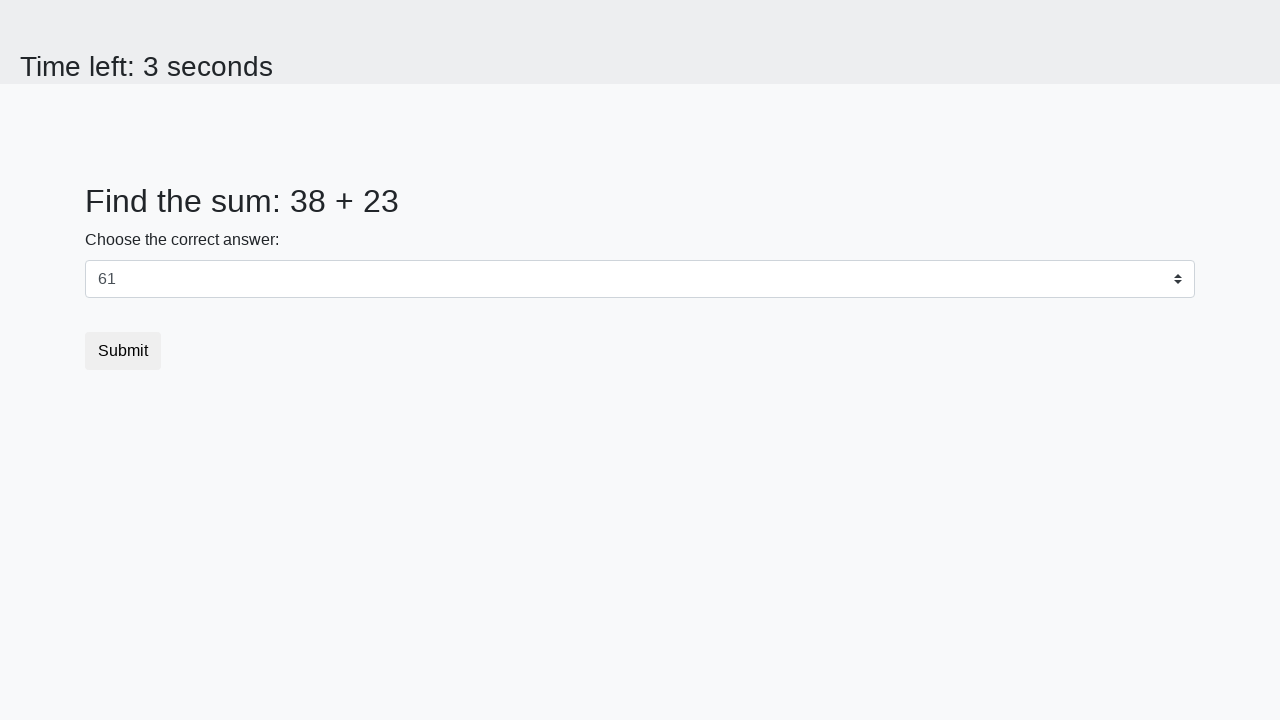

Clicked submit button to complete the math problem at (123, 351) on [type='submit']
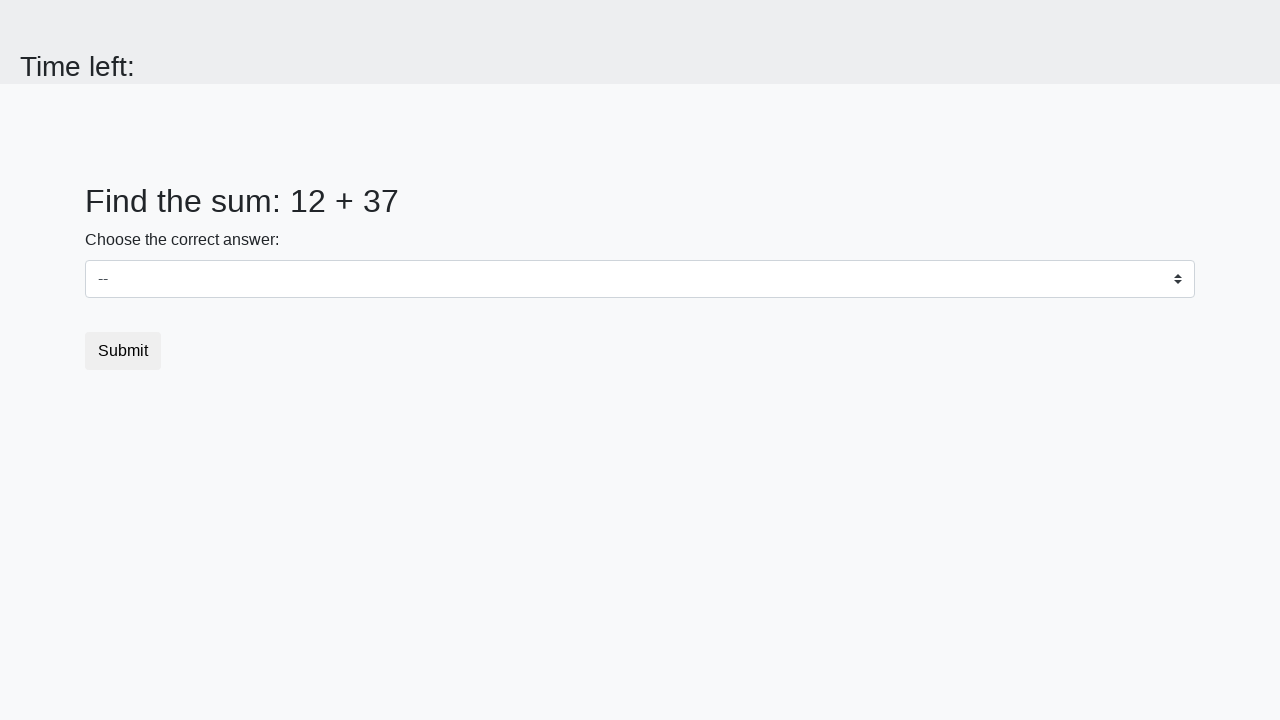

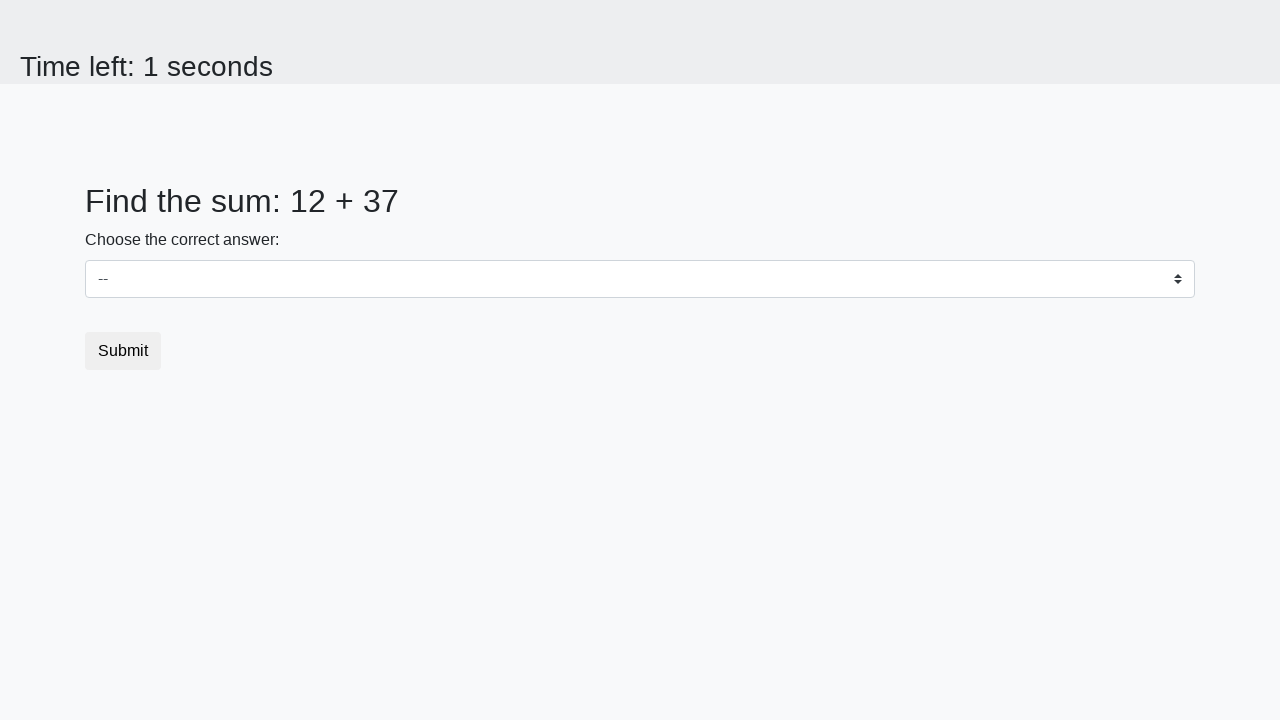